Tests drag and drop functionality on jQueryUI's droppable demo page by dragging an element and dropping it onto a target area

Starting URL: https://jqueryui.com/droppable/

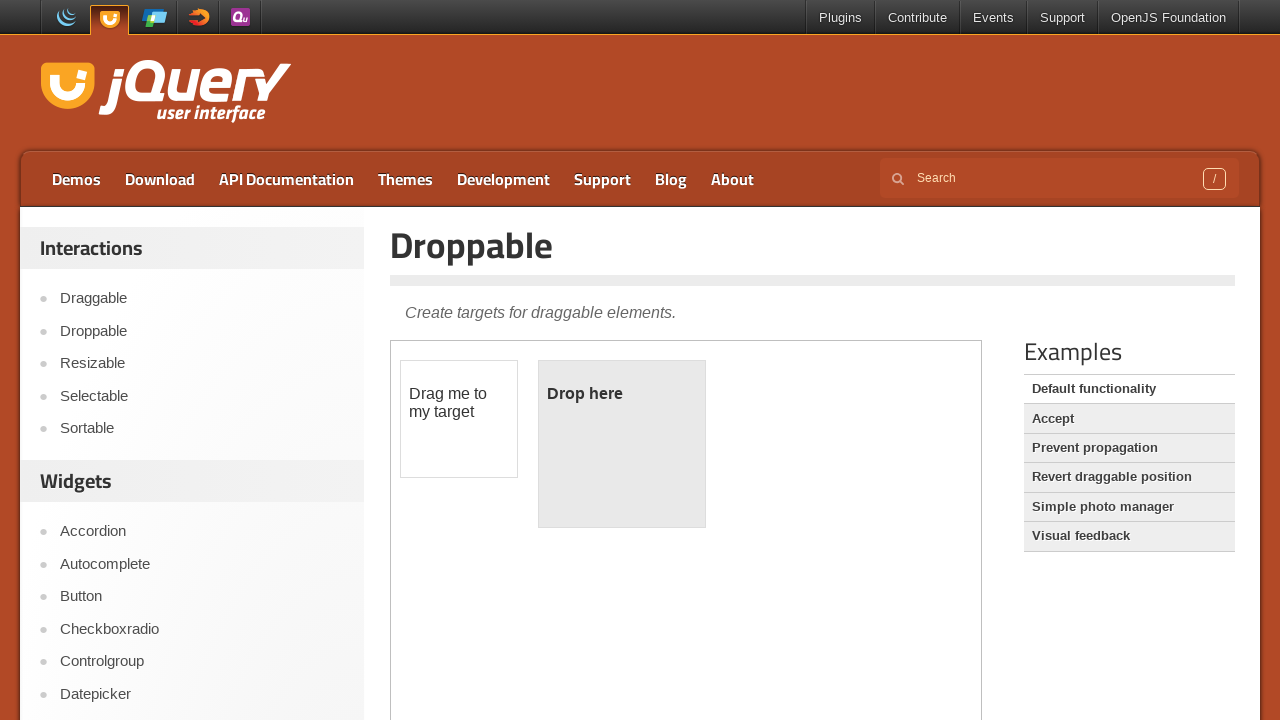

Navigated to jQueryUI droppable demo page
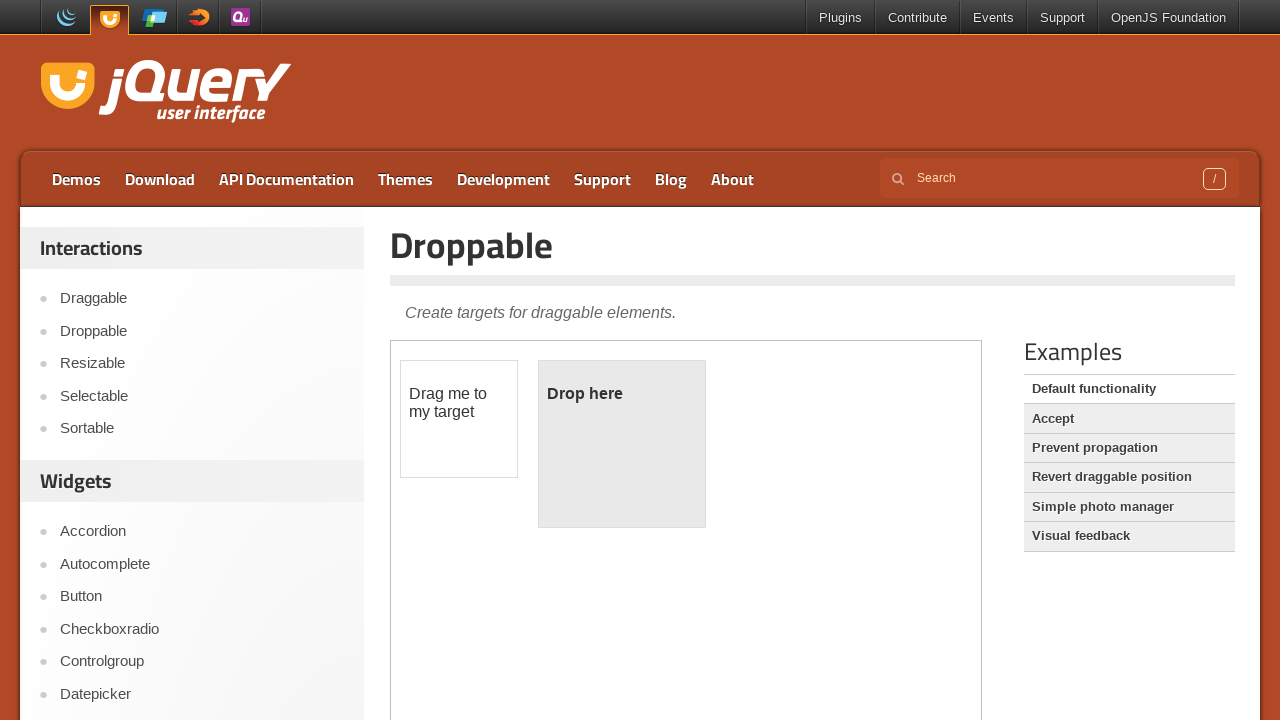

Located the demo iframe
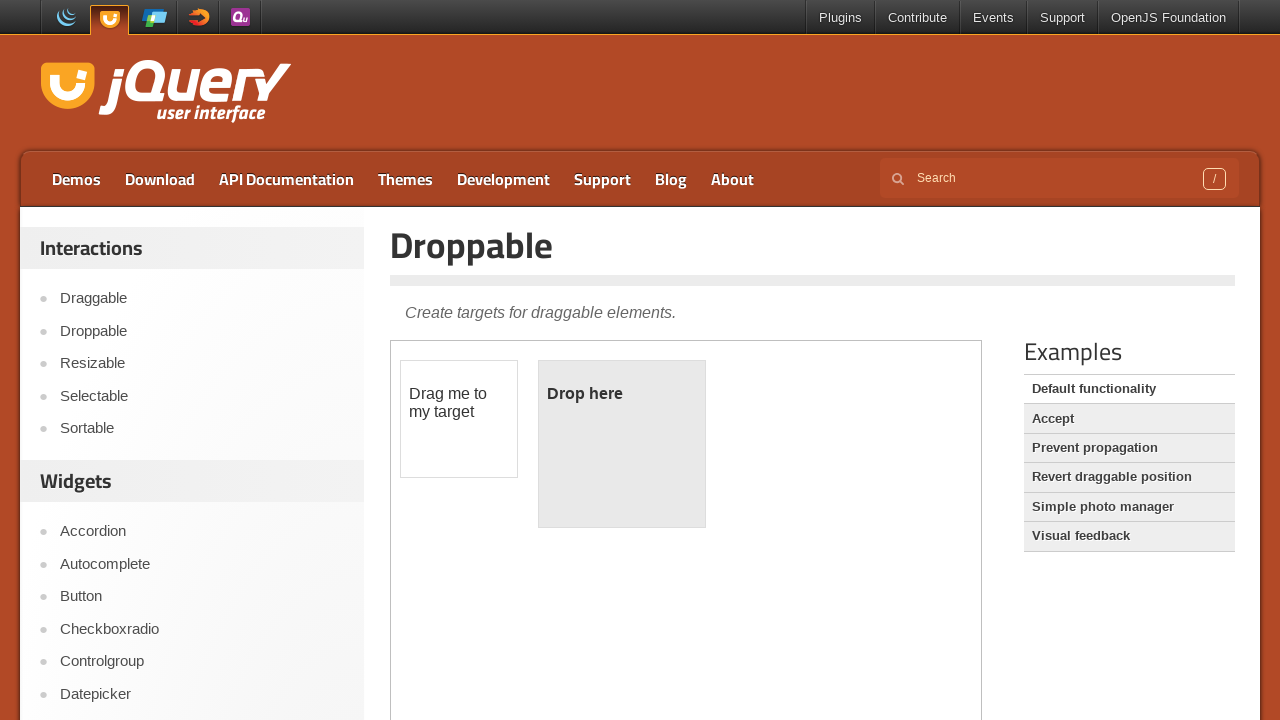

Located the draggable element
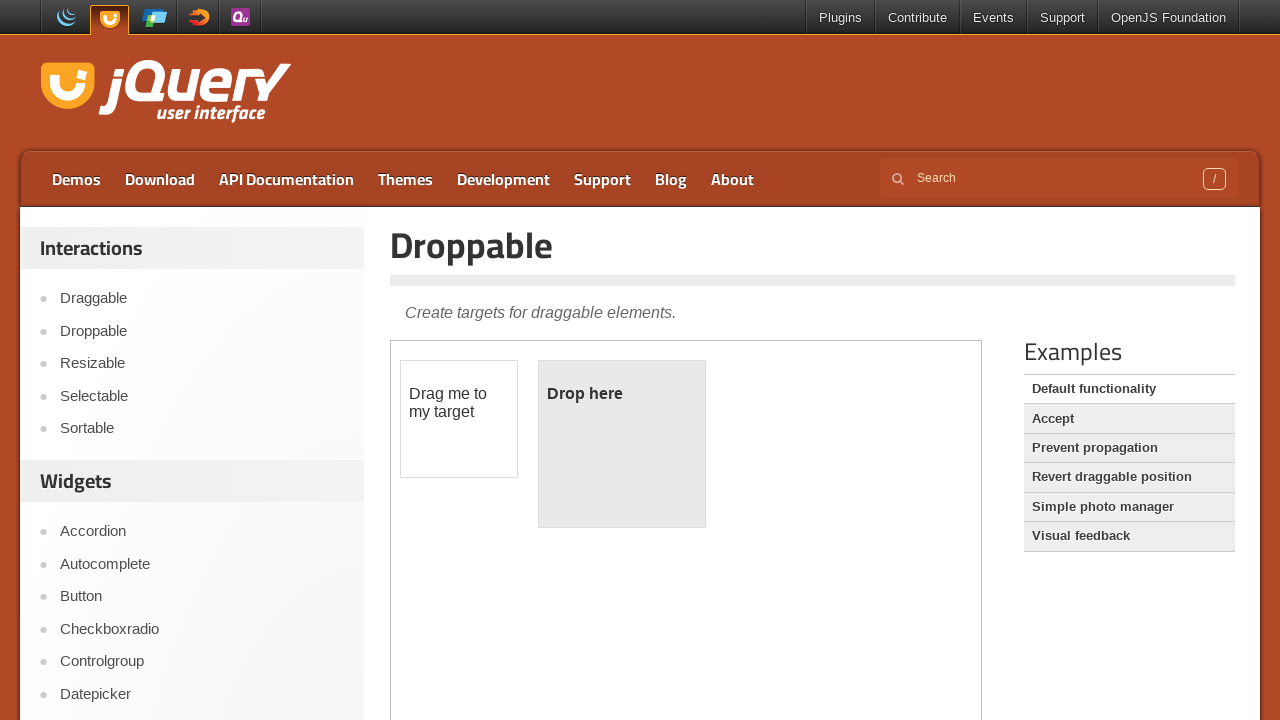

Located the droppable target element
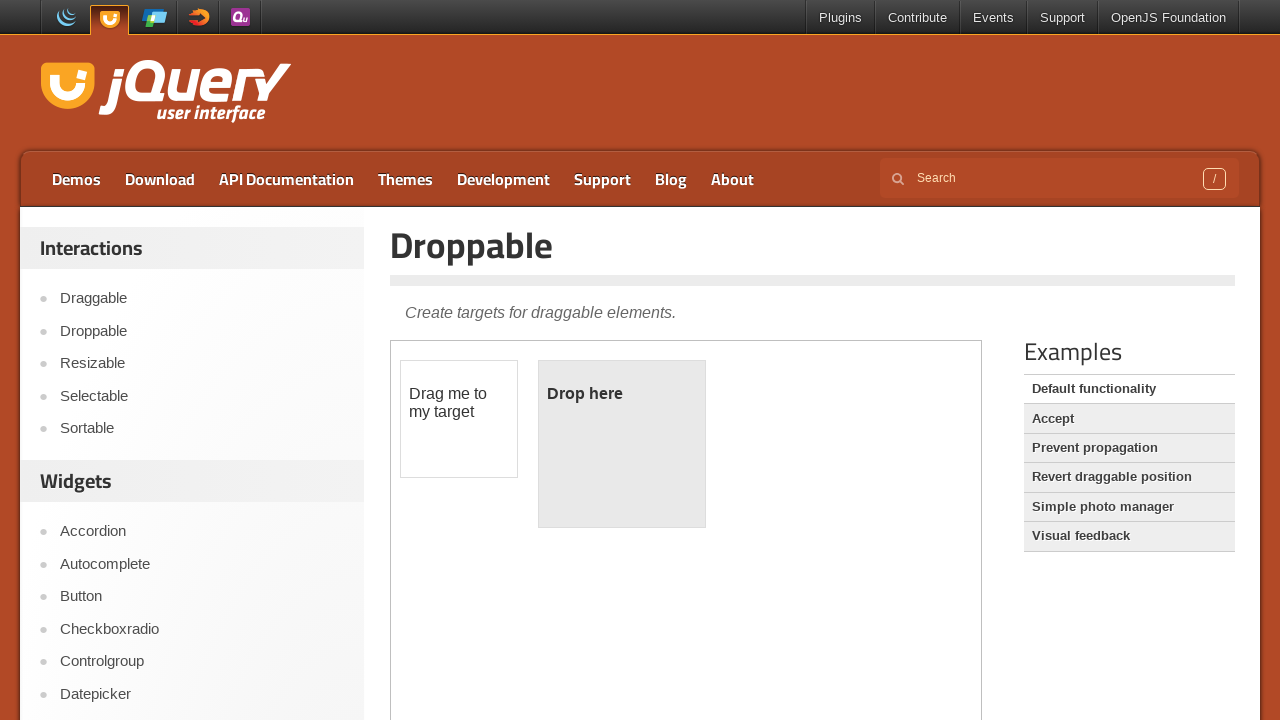

Dragged the draggable element onto the droppable target area at (622, 444)
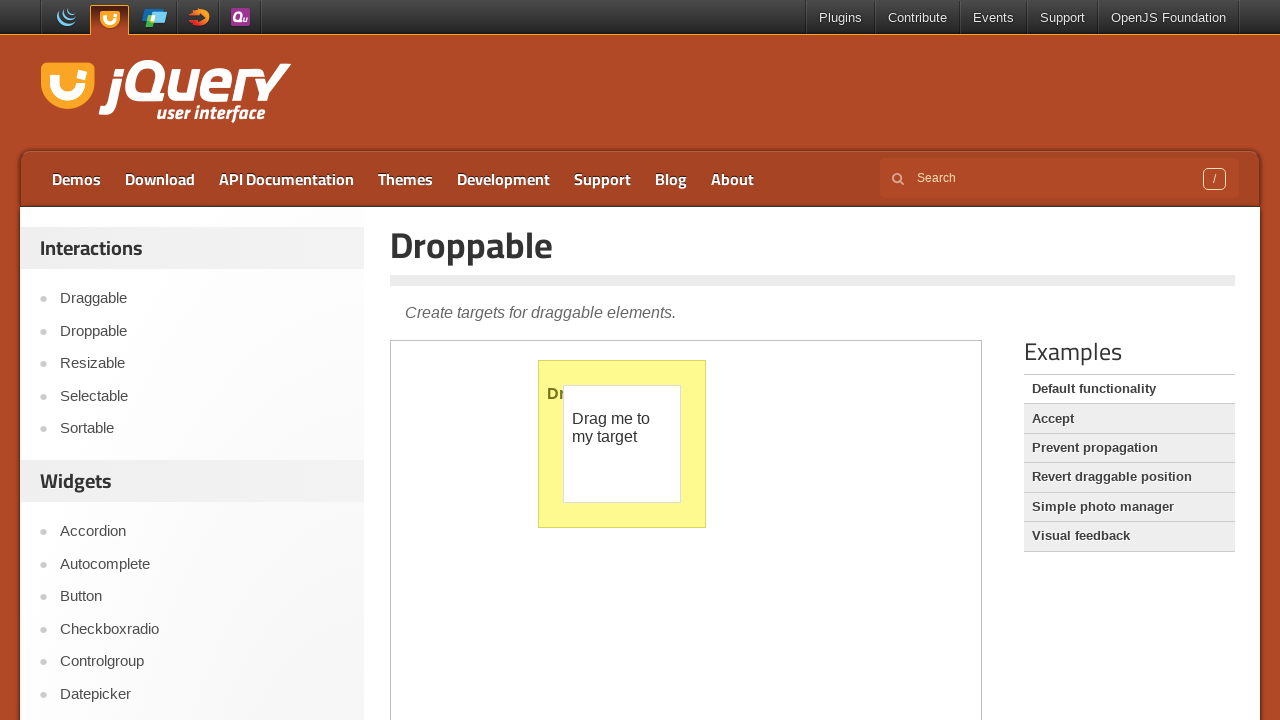

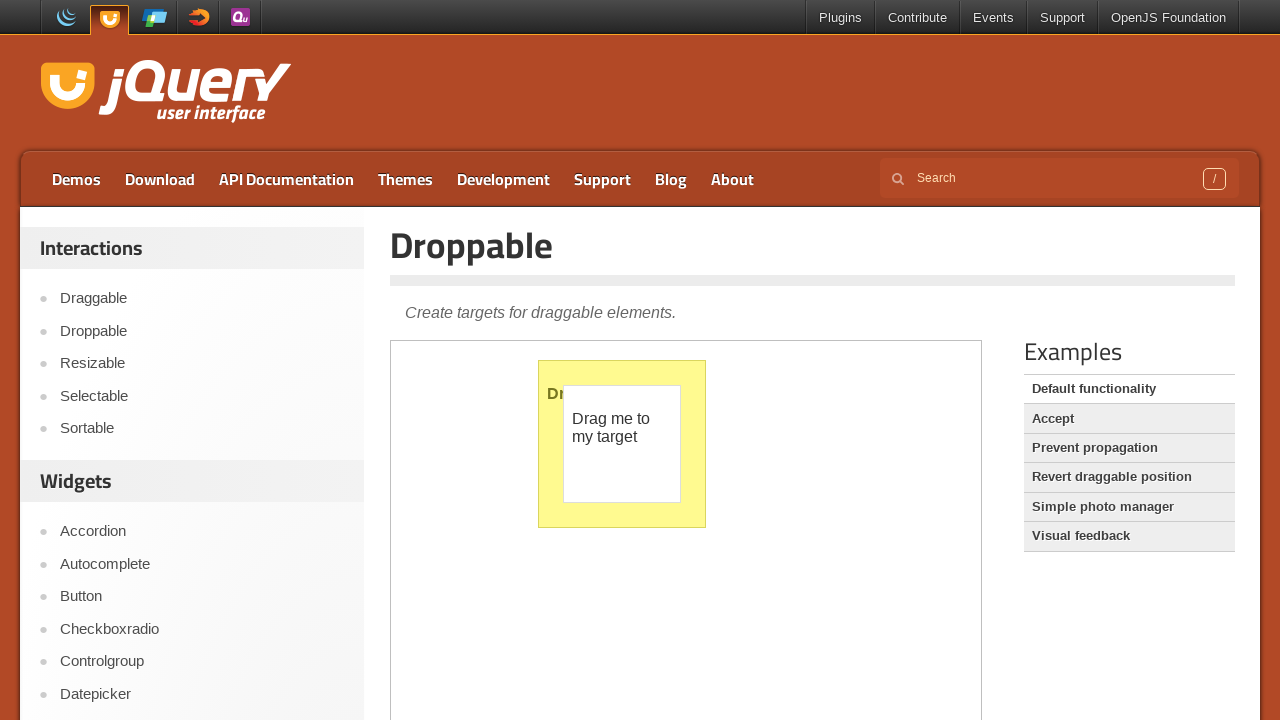